Clicks on the TOP DEALS navigation link to navigate to the deals page

Starting URL: https://rahulshettyacademy.com/seleniumPractise/#/

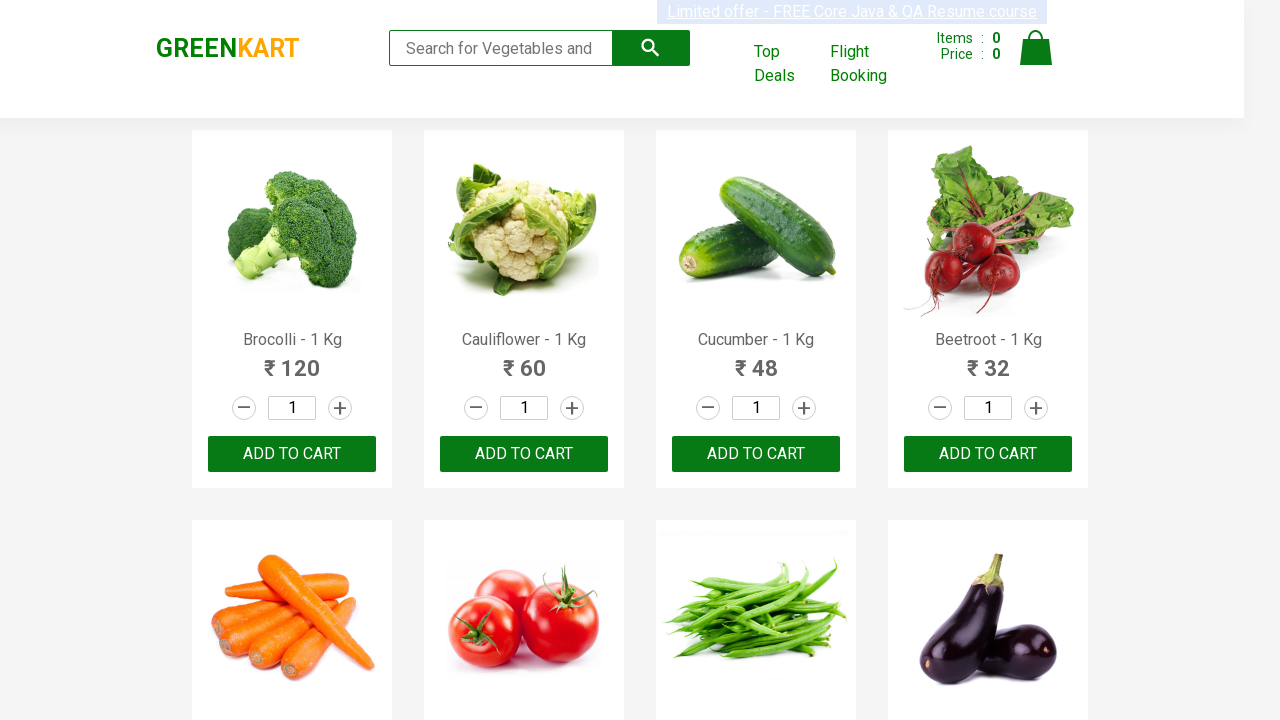

Clicked on TOP DEALS navigation link at (787, 64) on .cart-header-navlink:nth-child(2)
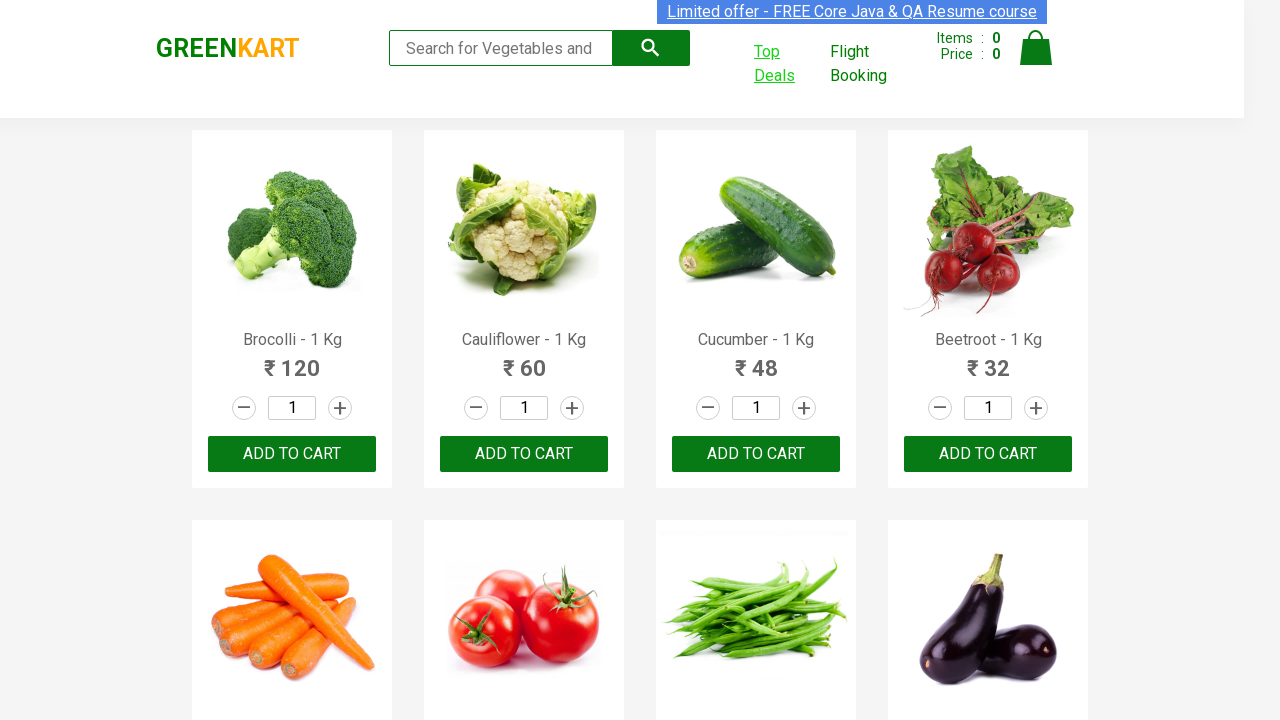

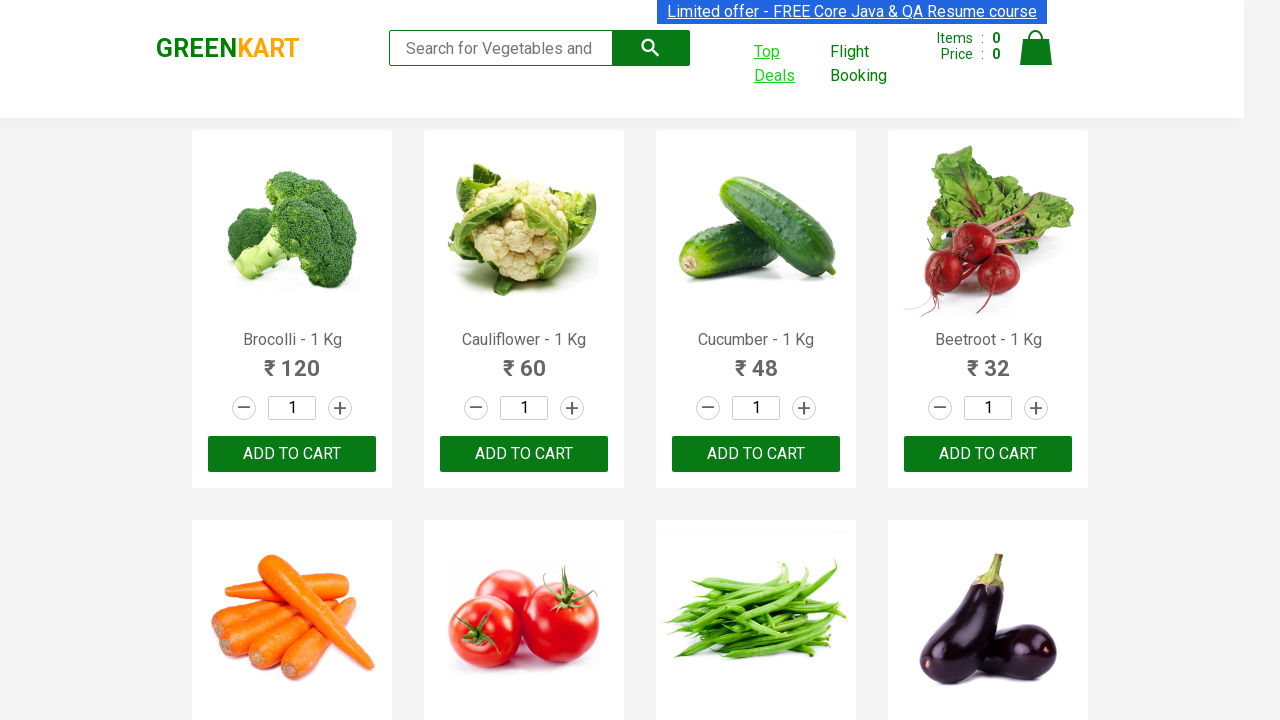